Tests the YouTube search functionality by entering a query in the search bar and clicking search

Starting URL: https://www.youtube.com/

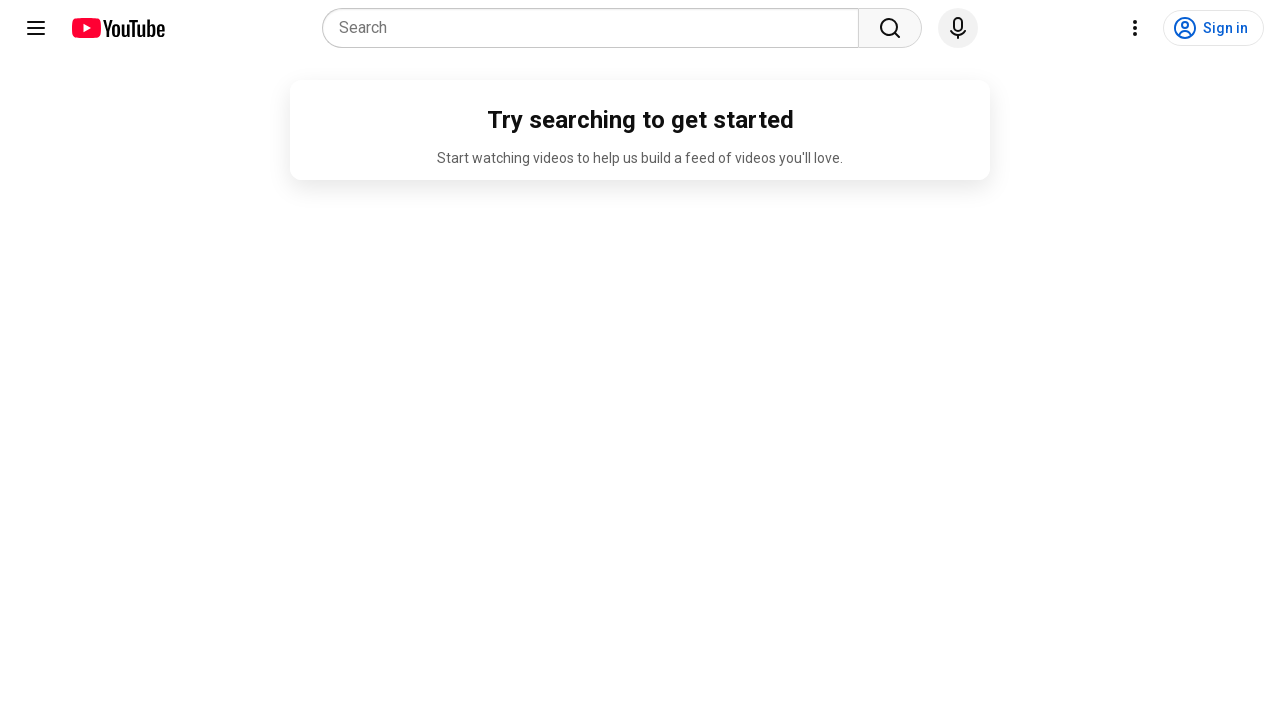

Search bar became visible
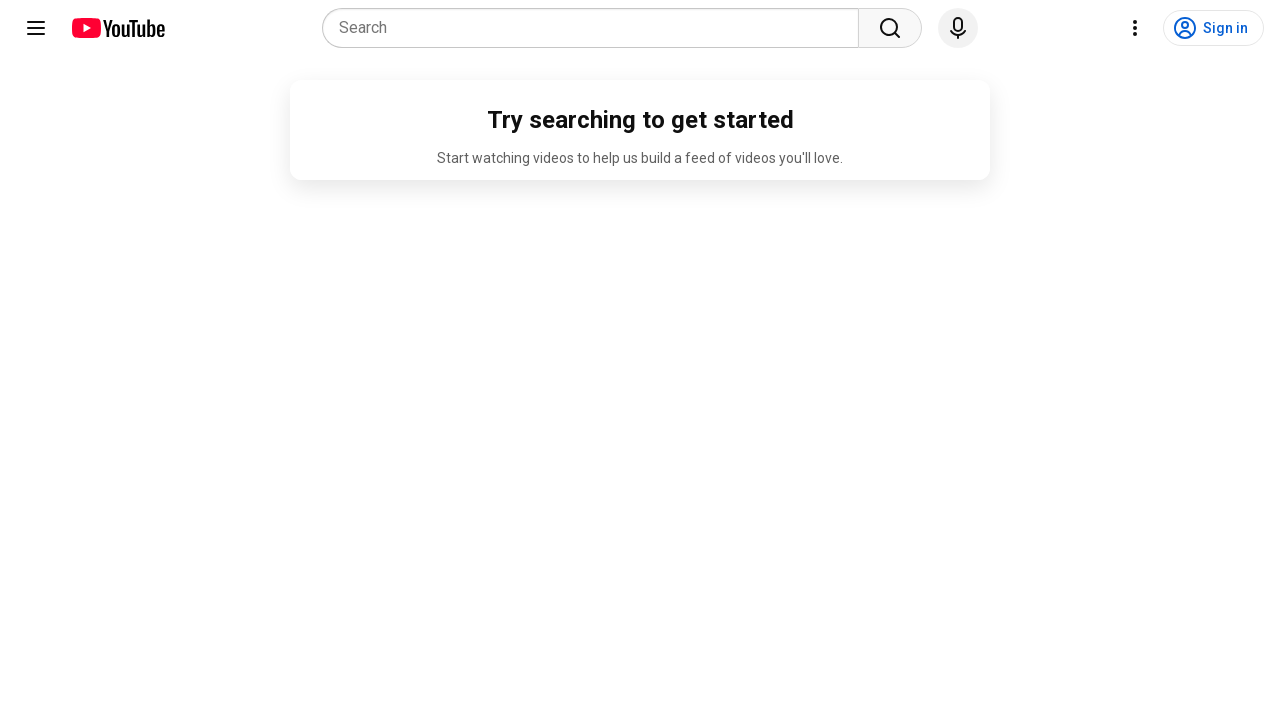

Filled search bar with 'Playwright browser automation' on input.ytSearchboxComponentInput
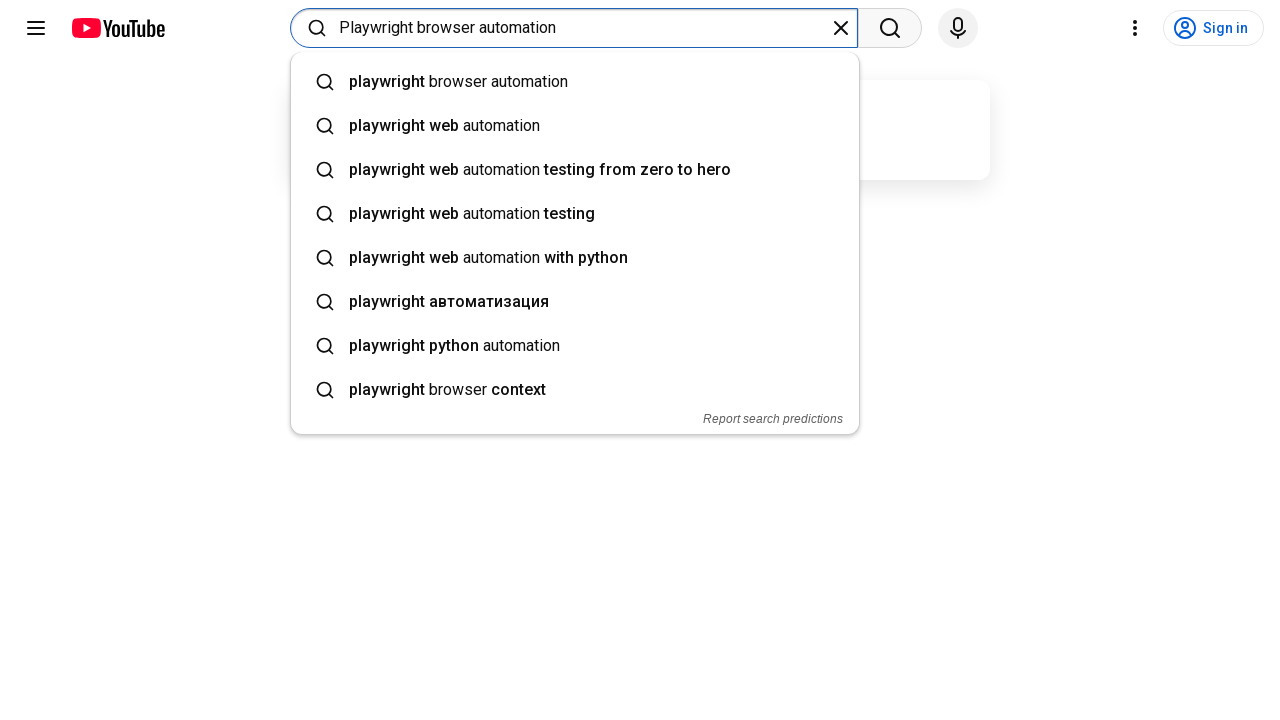

Clicked YouTube search button at (841, 28) on #center yt-searchbox button
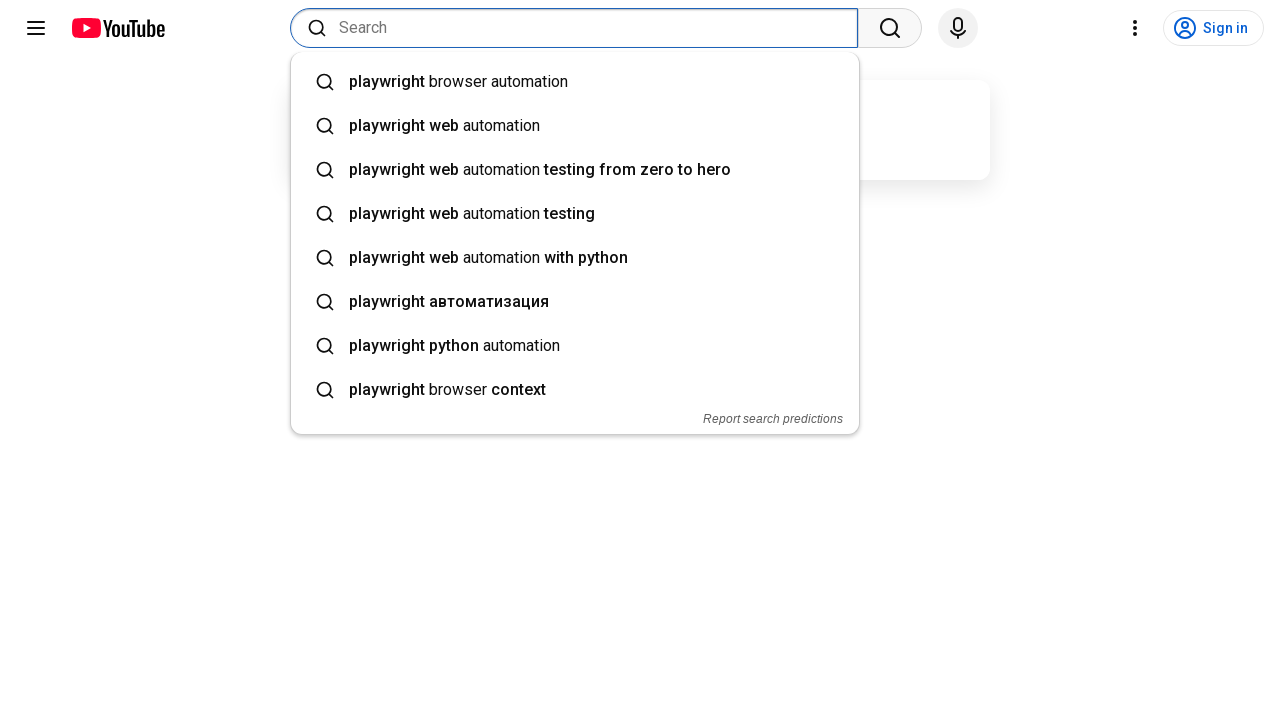

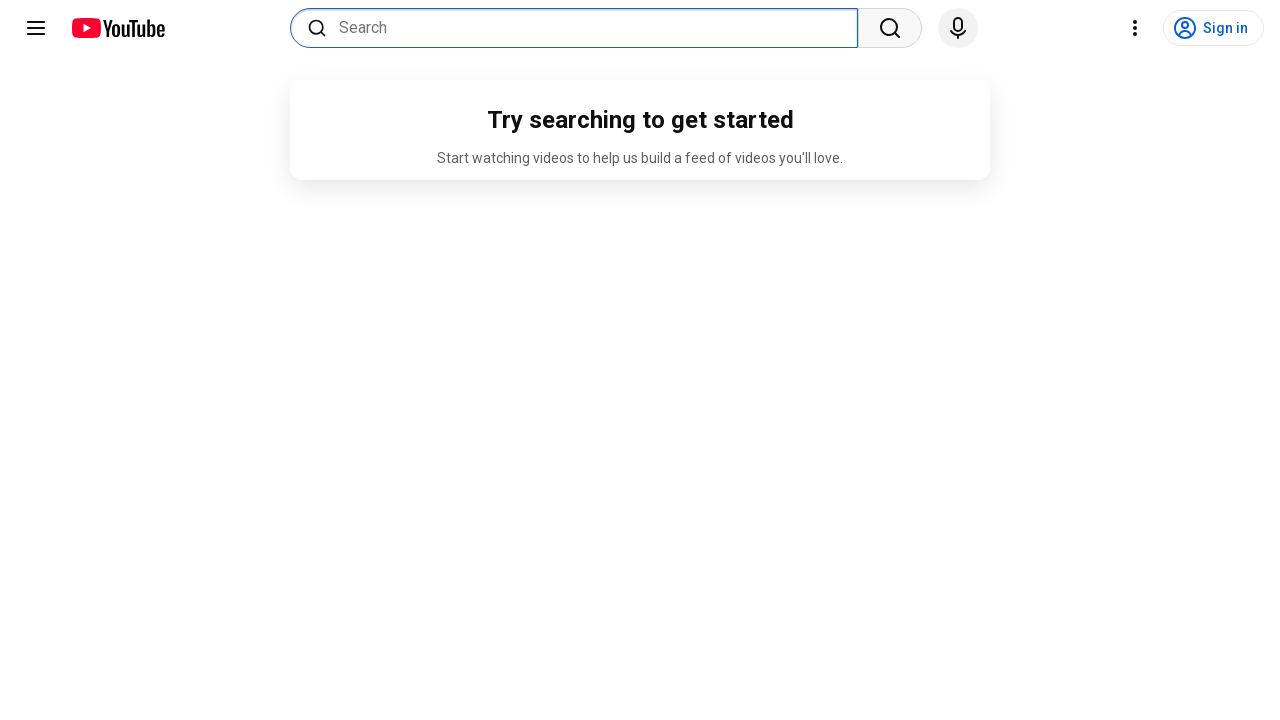